Demonstrates custom wait logic by navigating to an AJAX demo page, clicking on a link to load 2015 movie data, and waiting for the table data to appear dynamically.

Starting URL: https://www.scrapethissite.com/pages/ajax-javascript/

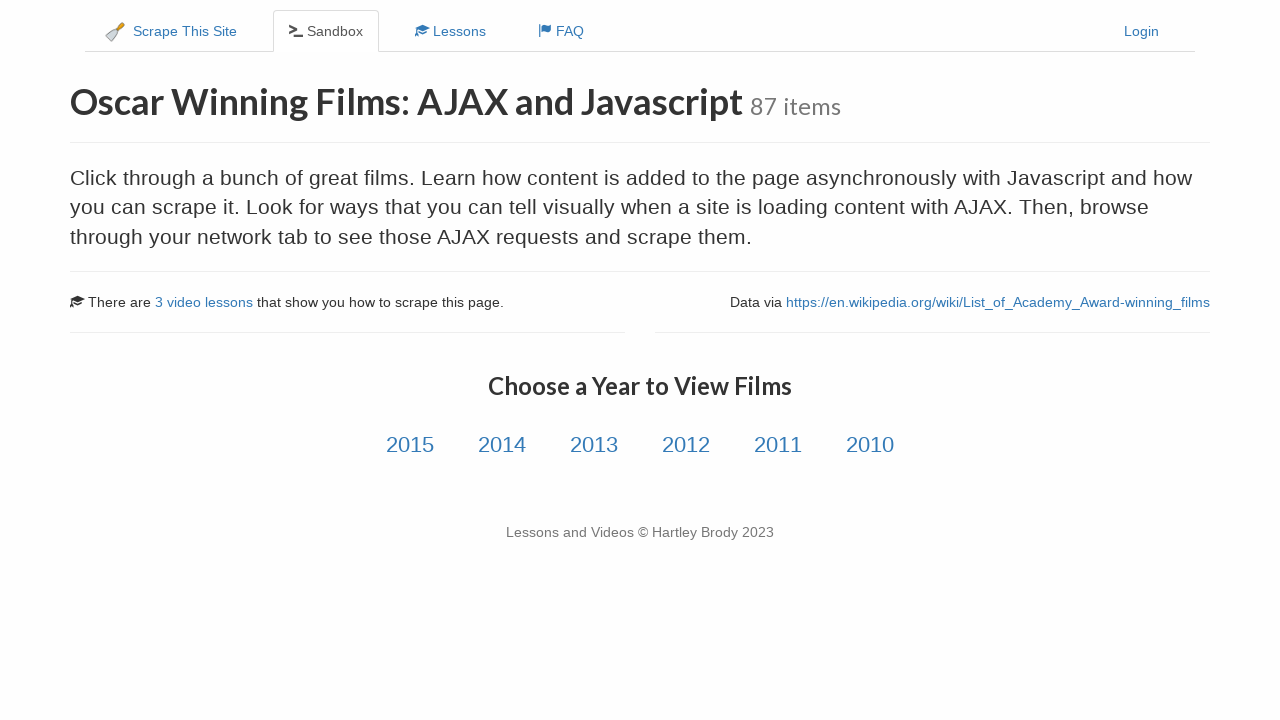

Clicked 2015 link to load movie data at (410, 445) on internal:role=link[name="2015"i]
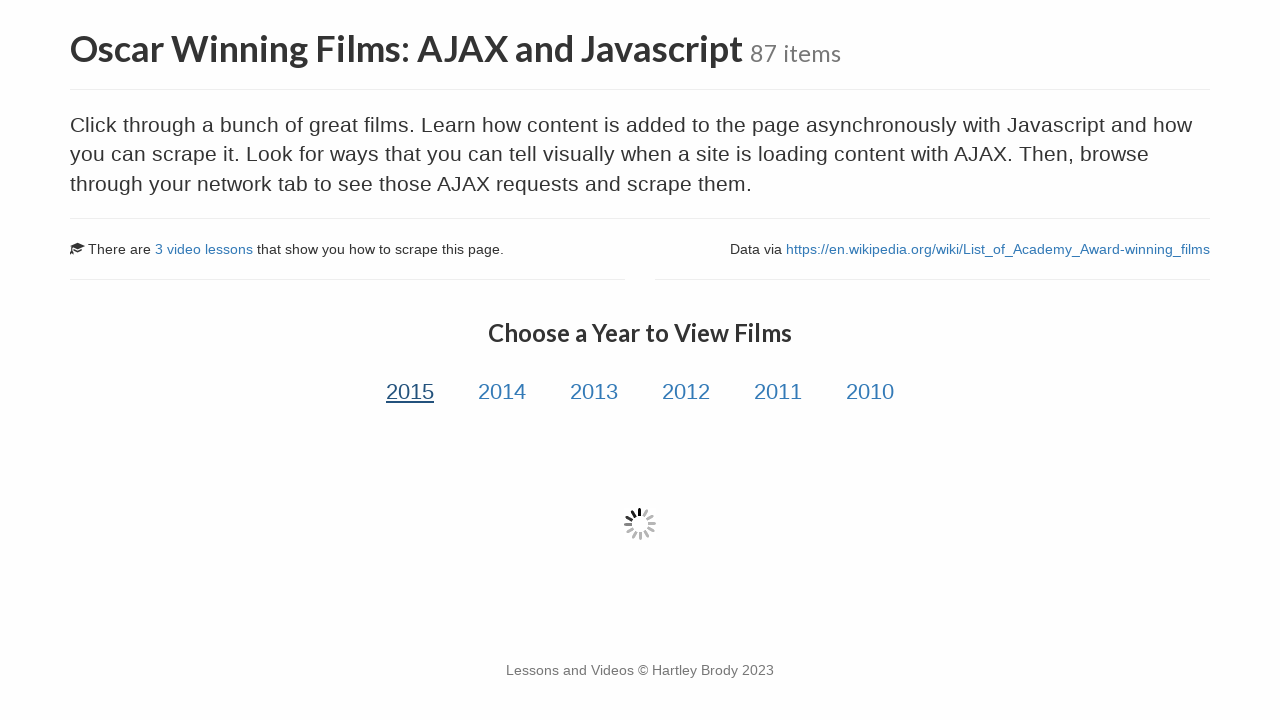

Waited for first movie title to appear in table
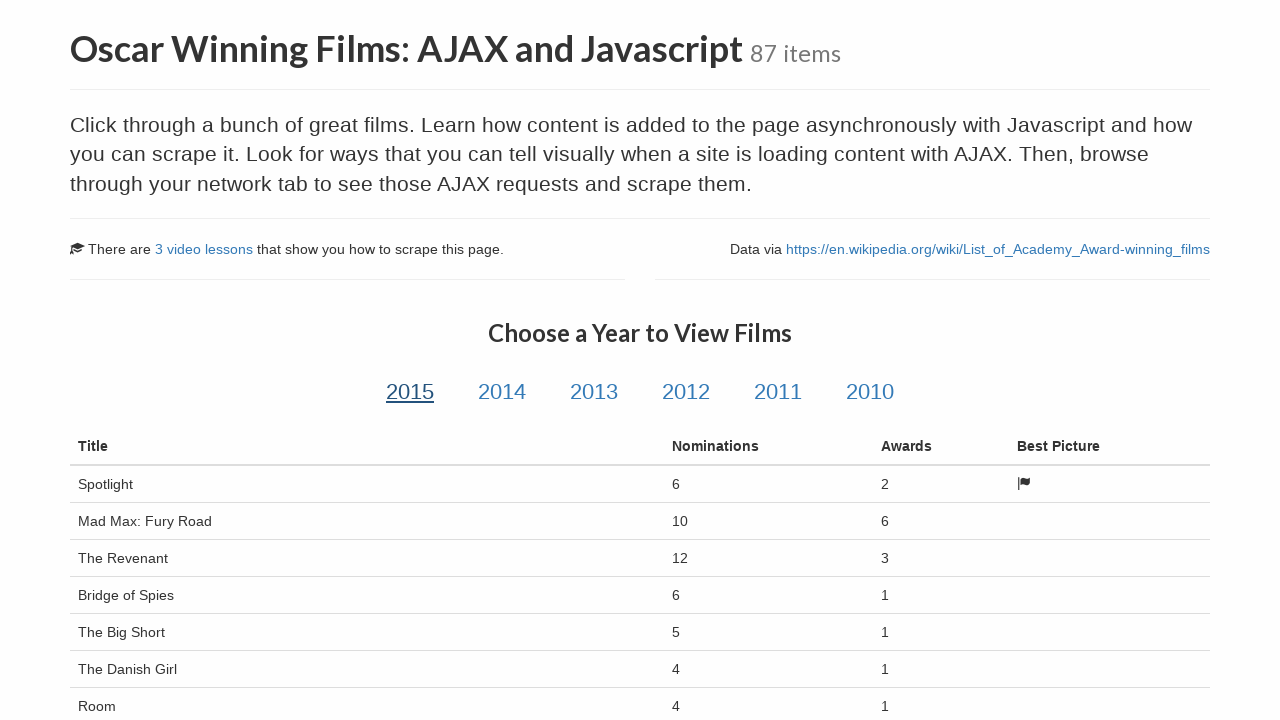

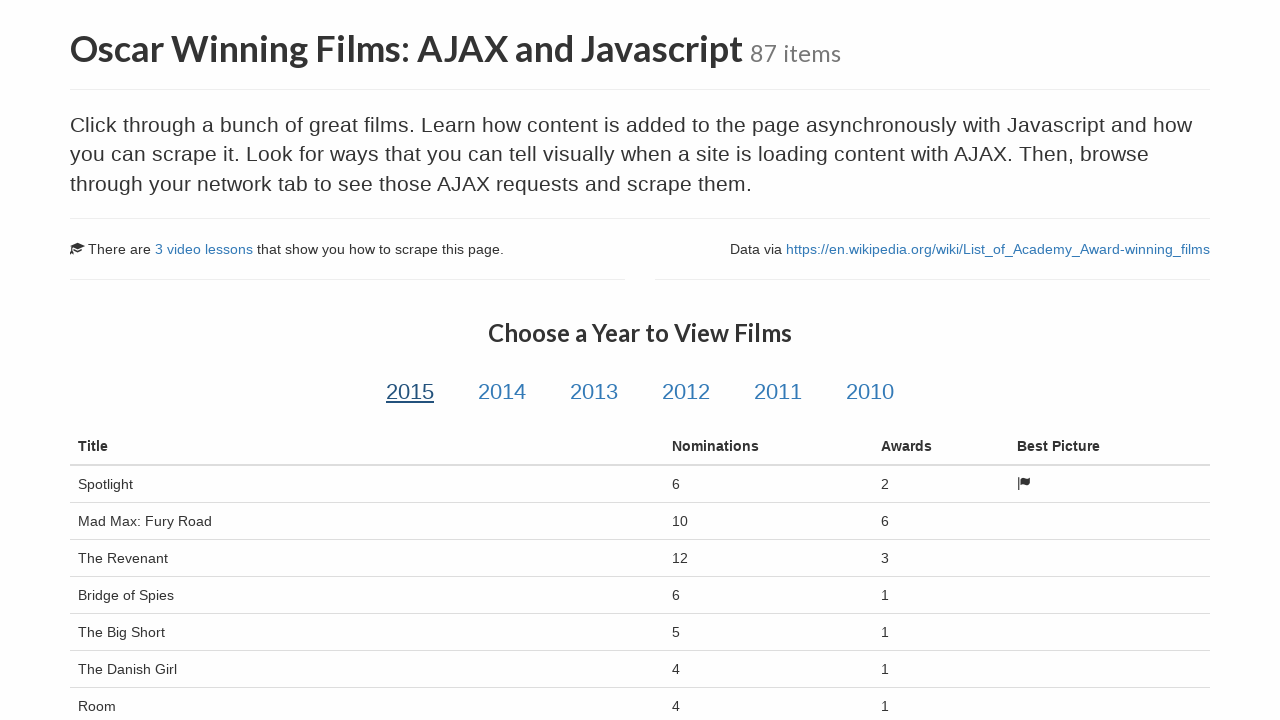